Tests a form by filling in an input field with text and clicking a button on a demo page

Starting URL: https://floower.bitbucket.io/pages/index.html

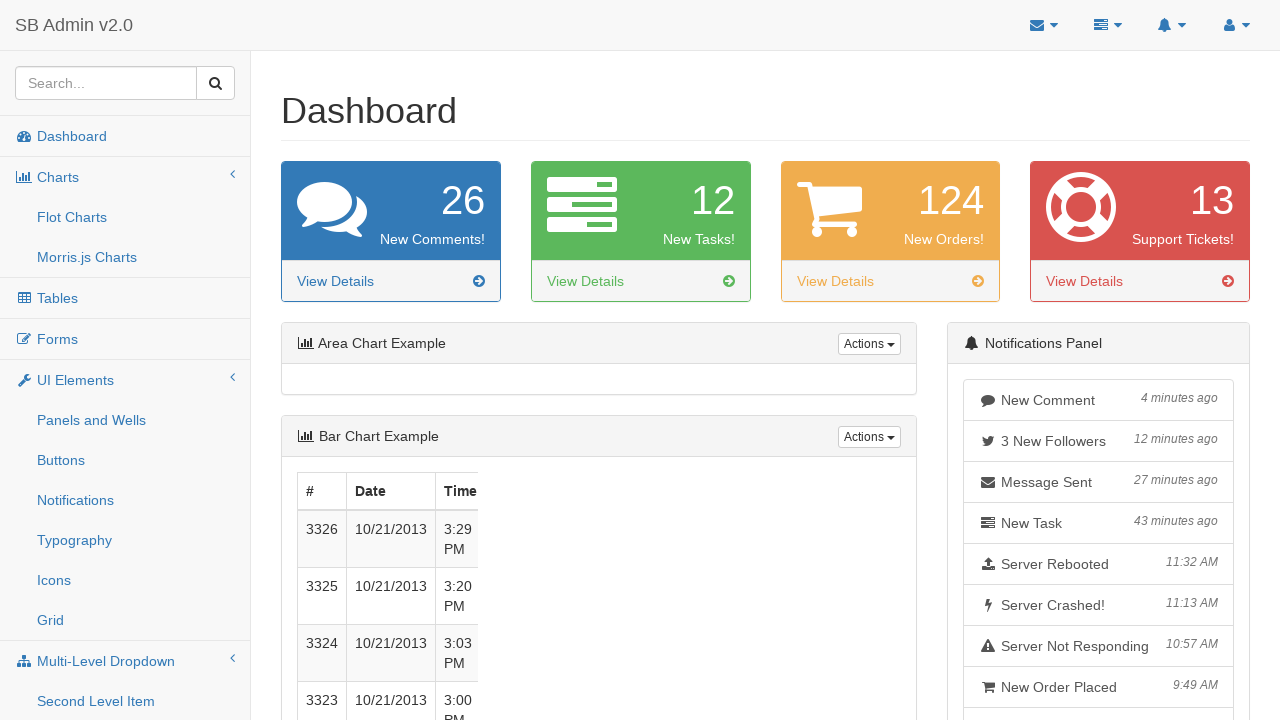

Filled input field with 'TEST THat it Fills in 888' on nav > div:nth-child(3) > div:nth-child(1) > ul#side-menu > li:nth-child(1) > div
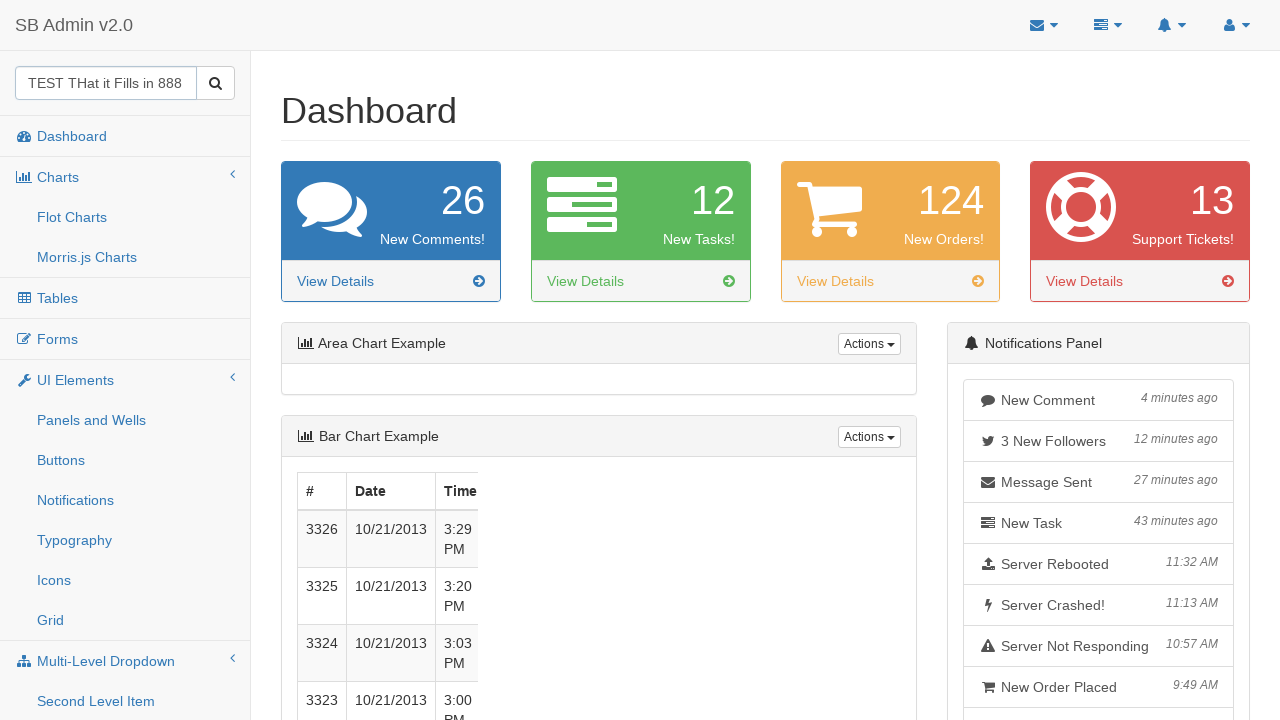

Clicked the button to submit form at (216, 83) on nav > div:nth-child(3) > div:nth-child(1) > ul#side-menu > li:nth-child(1) > div
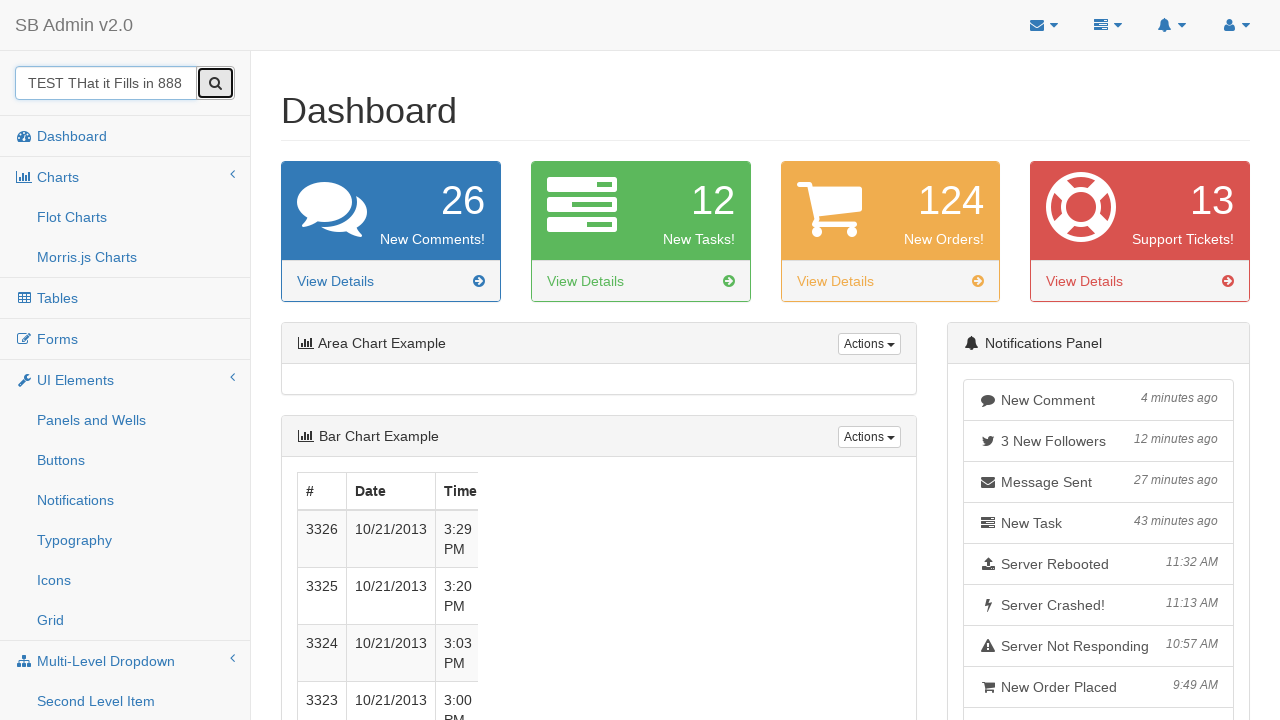

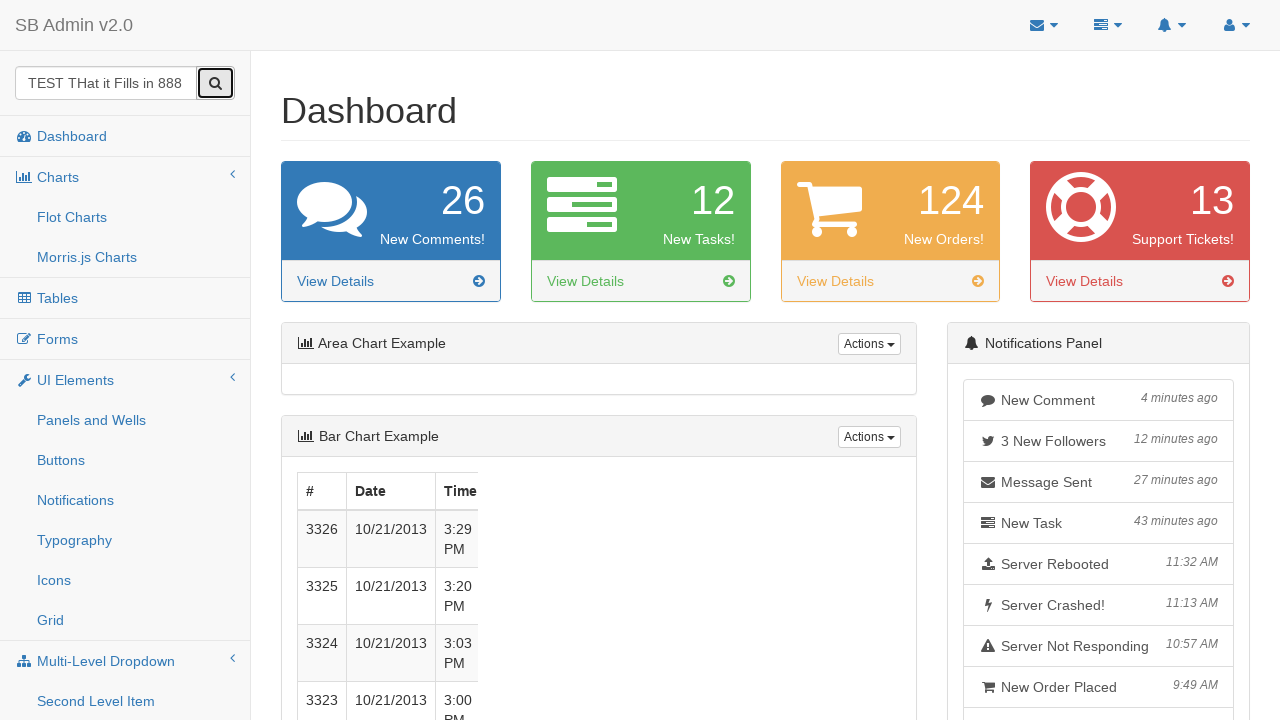